Tests the selected state of radio buttons and checkboxes by clicking them and verifying their selection status

Starting URL: https://automationfc.github.io/basic-form/index.html

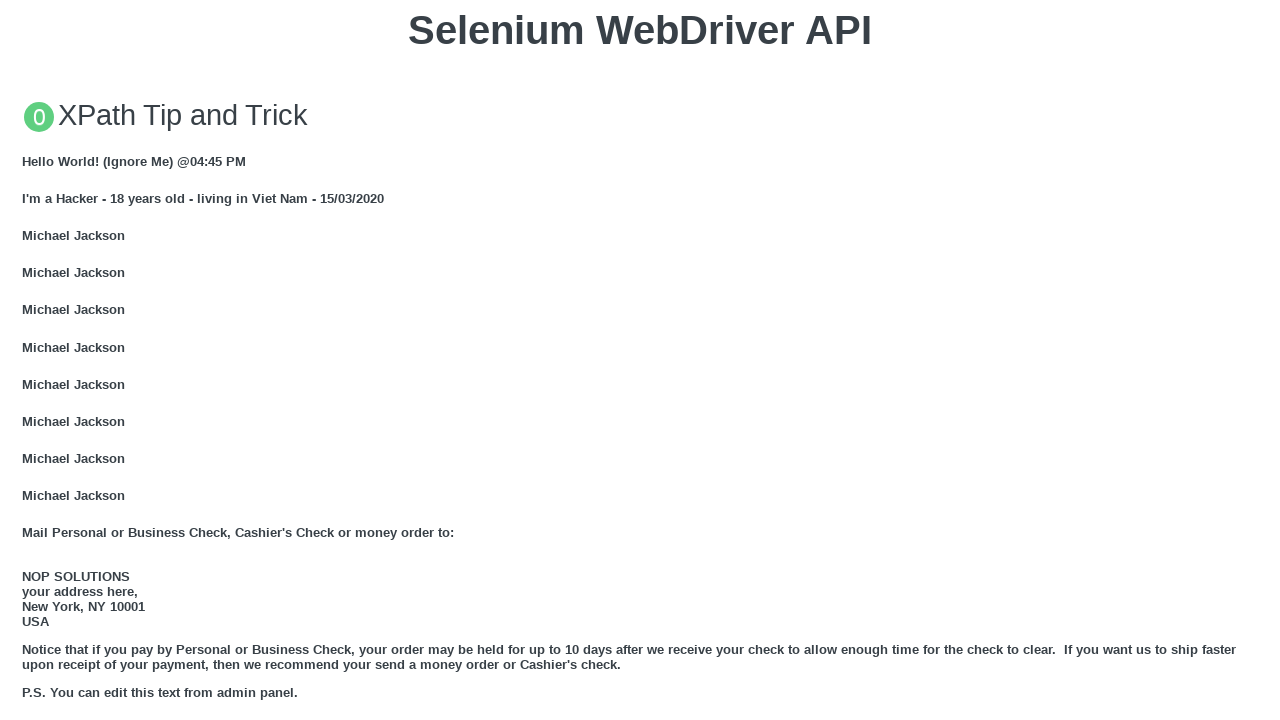

Clicked under 18 radio button at (28, 360) on #under_18
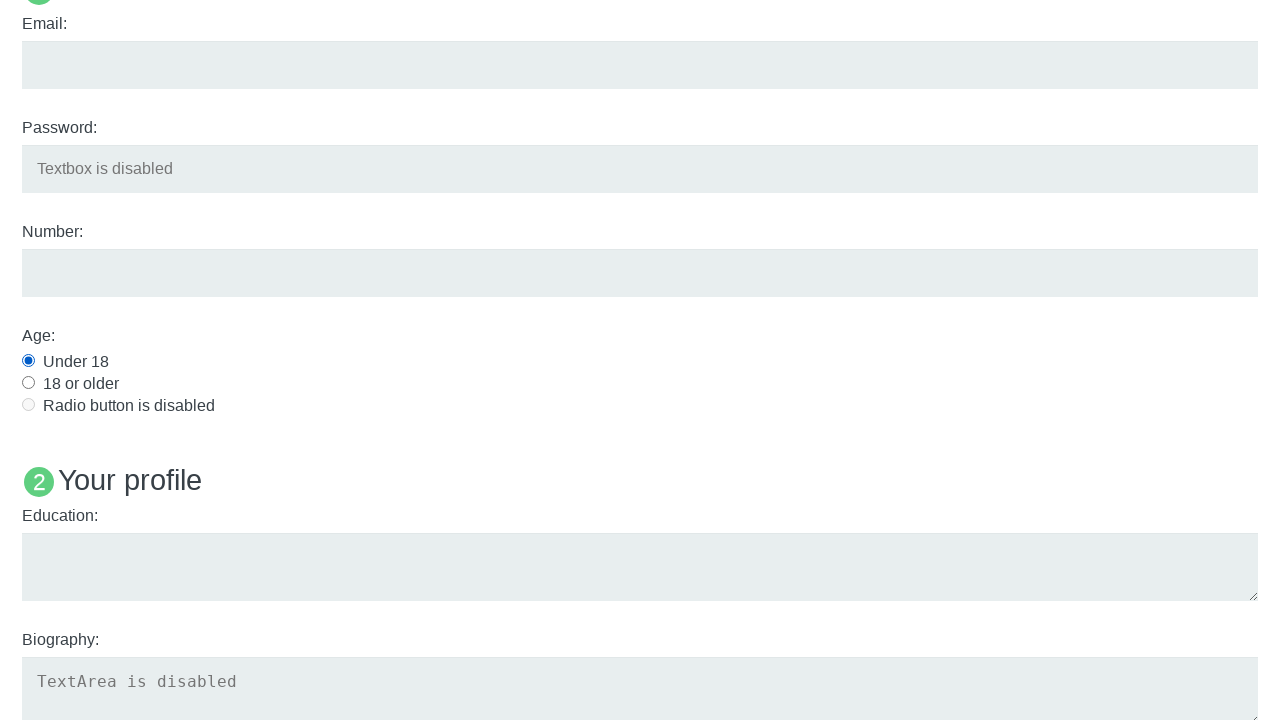

Clicked java checkbox at (28, 361) on #java
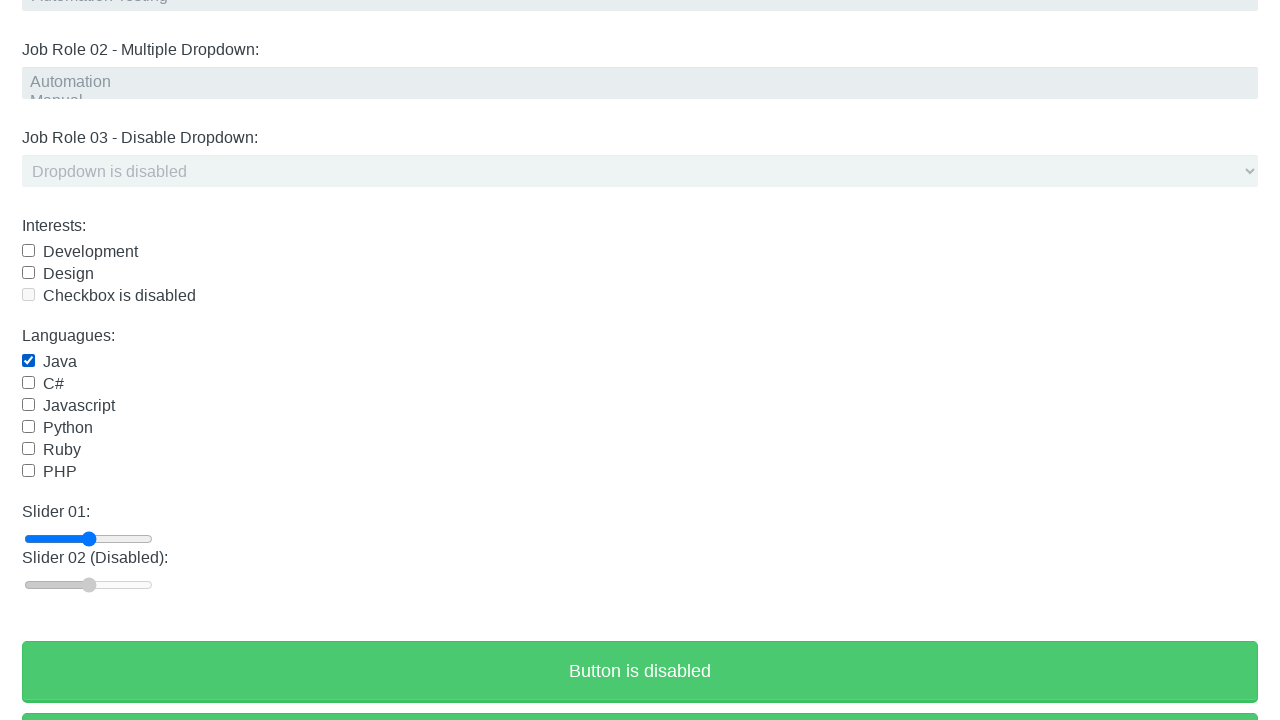

Verified under 18 radio button is selected
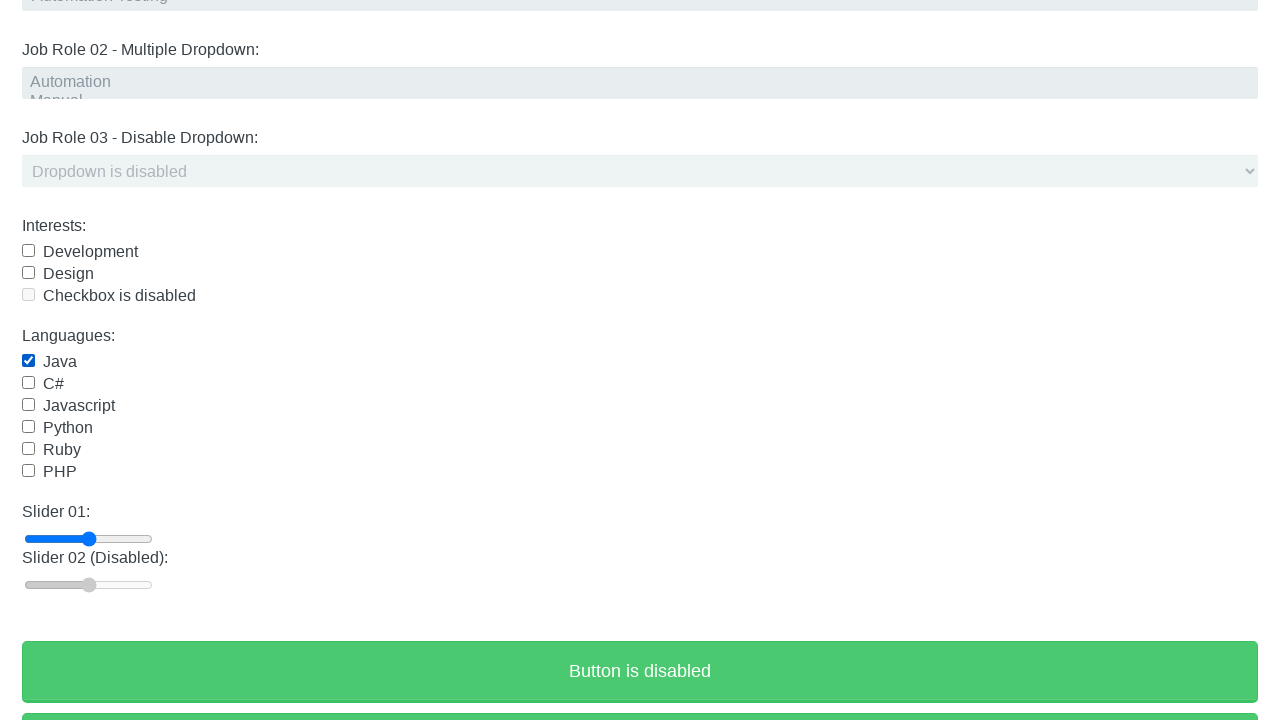

Verified java checkbox is selected
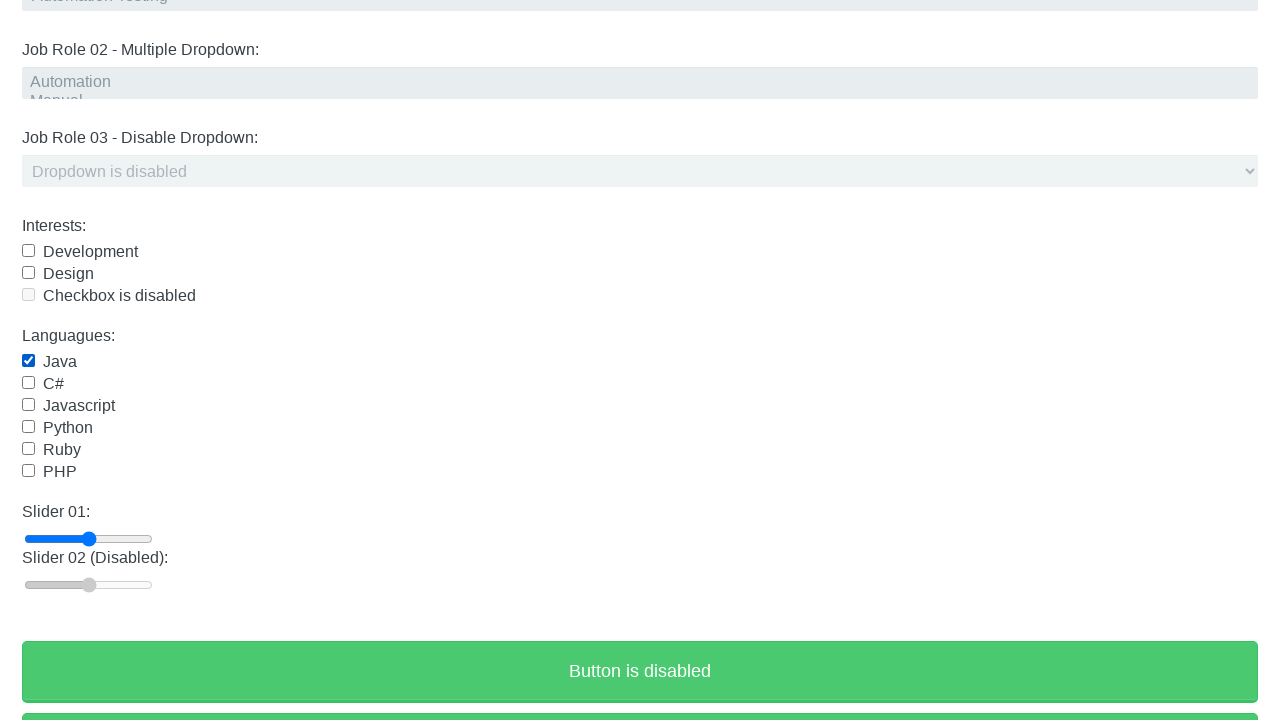

Clicked under 18 radio button again to toggle at (28, 360) on #under_18
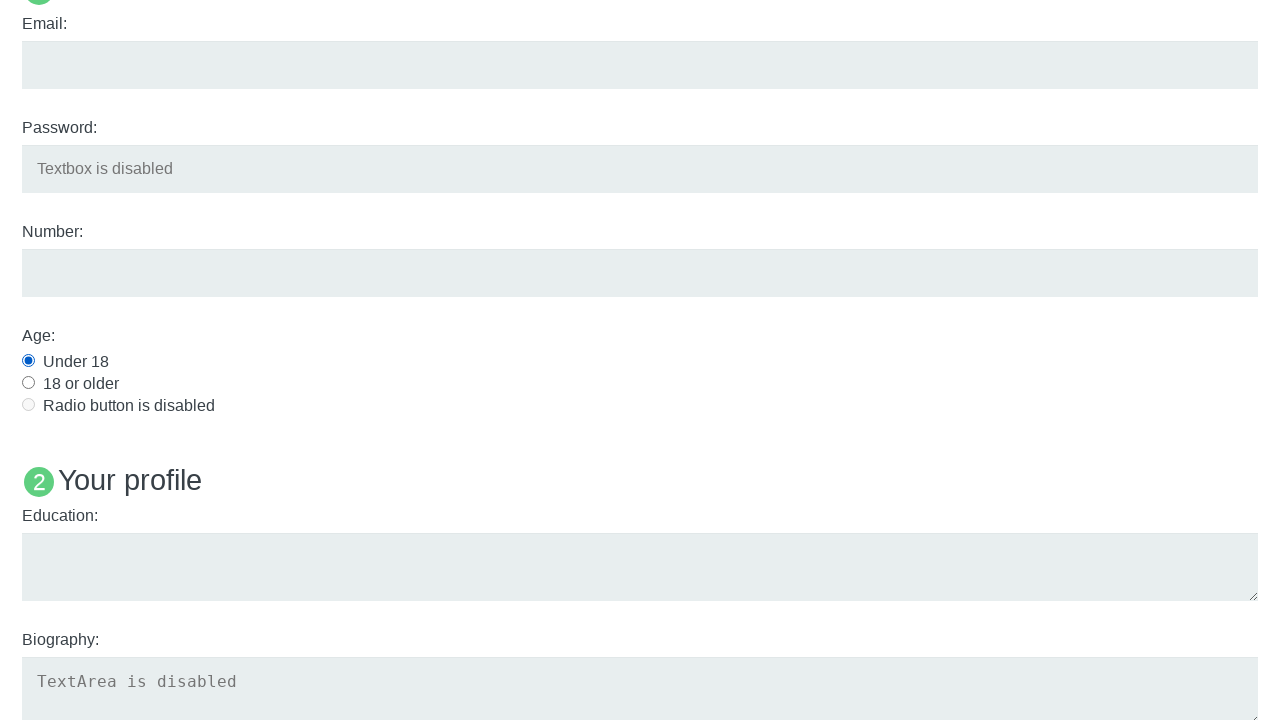

Clicked java checkbox again to toggle at (28, 361) on #java
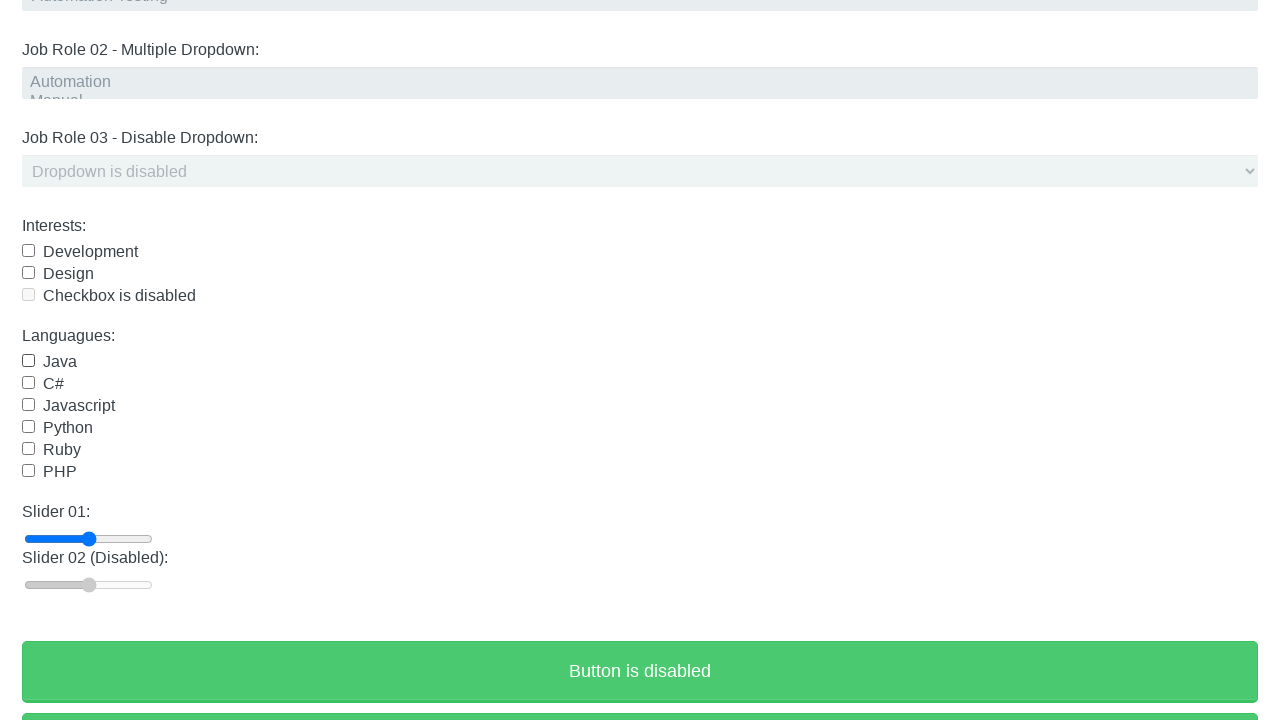

Verified under 18 radio button remains selected after toggle attempt
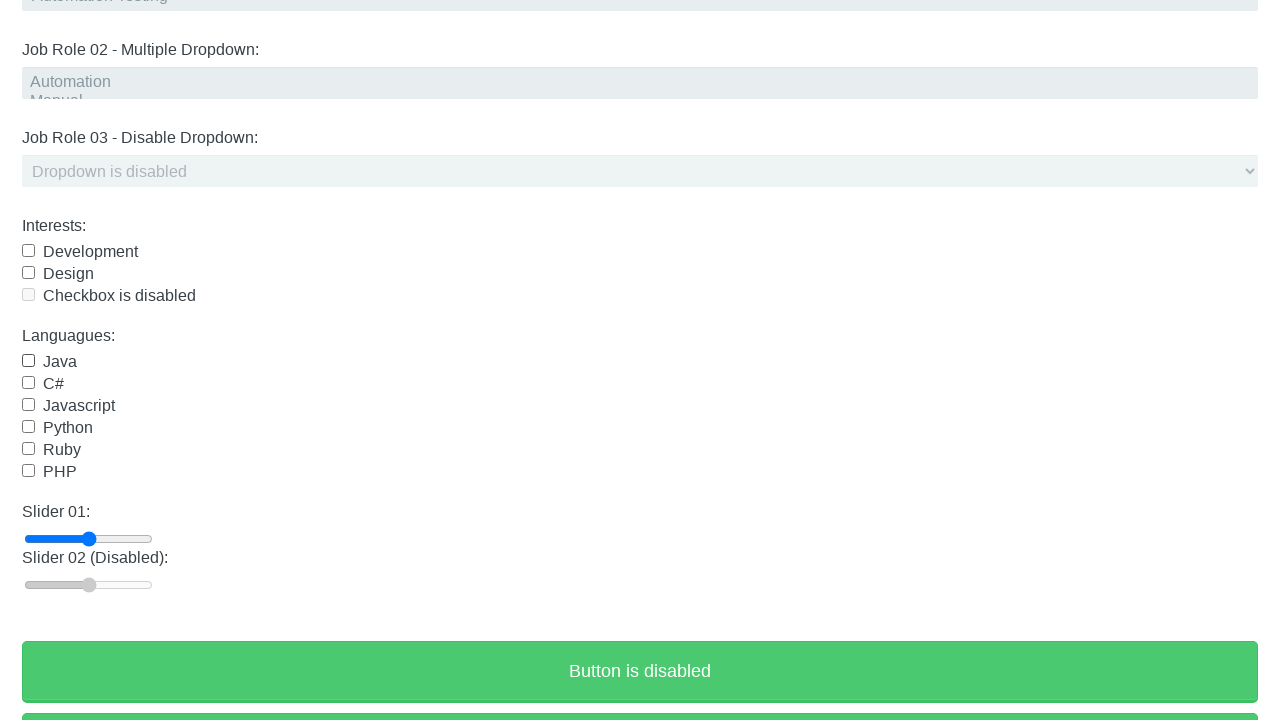

Verified java checkbox is deselected after toggle
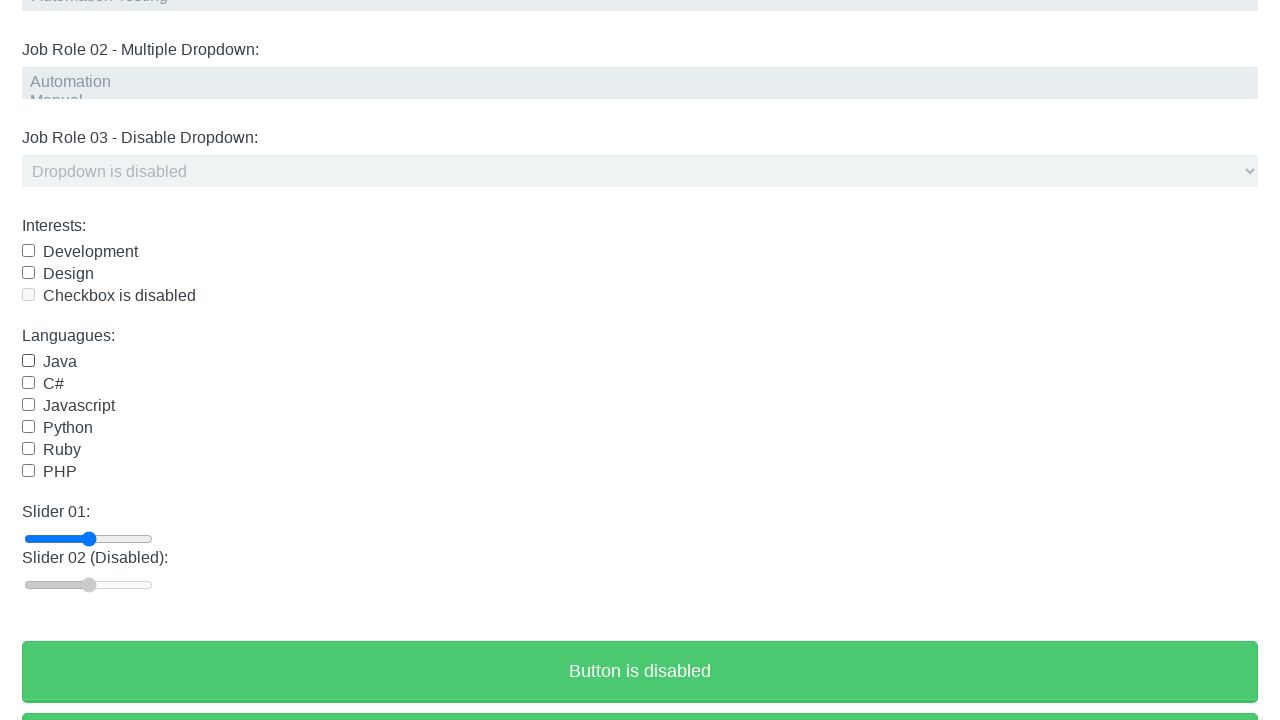

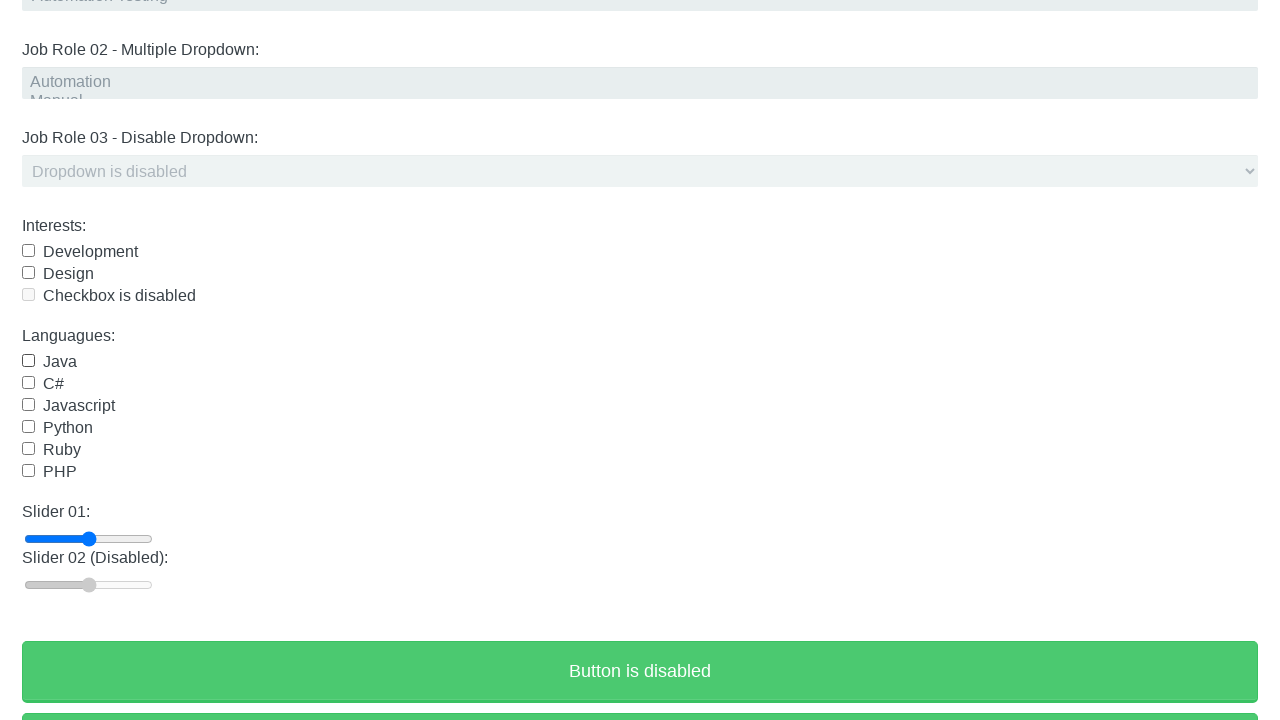